Navigates to a page with loading images, waits for images to load, and verifies that award image has loaded with a valid src attribute

Starting URL: https://bonigarcia.dev/selenium-webdriver-java/loading-images.html

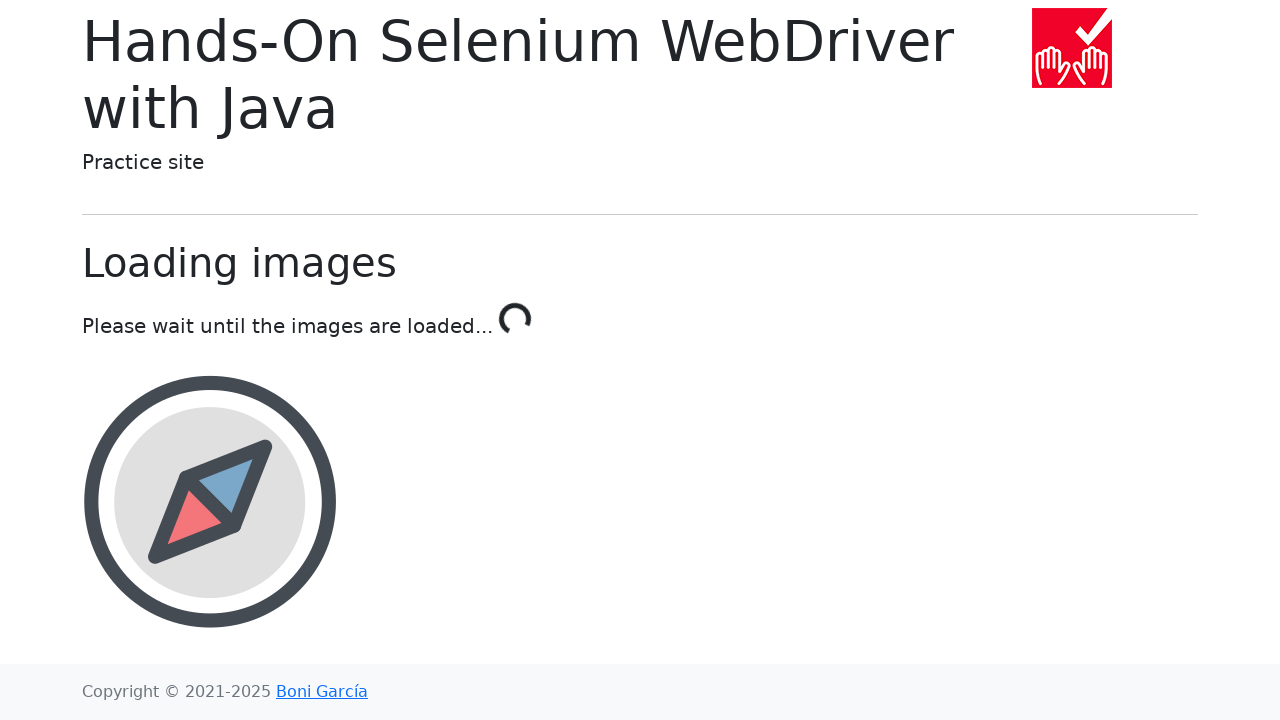

Navigated to loading images page
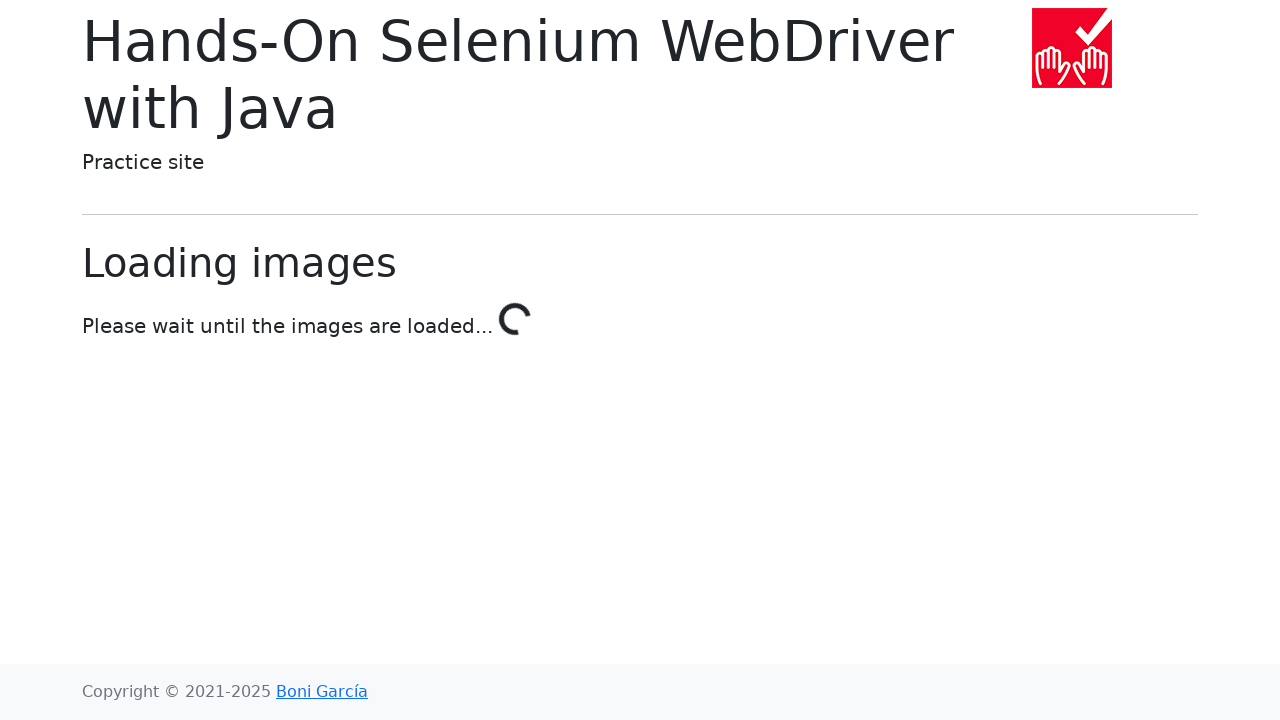

Landscape image loaded
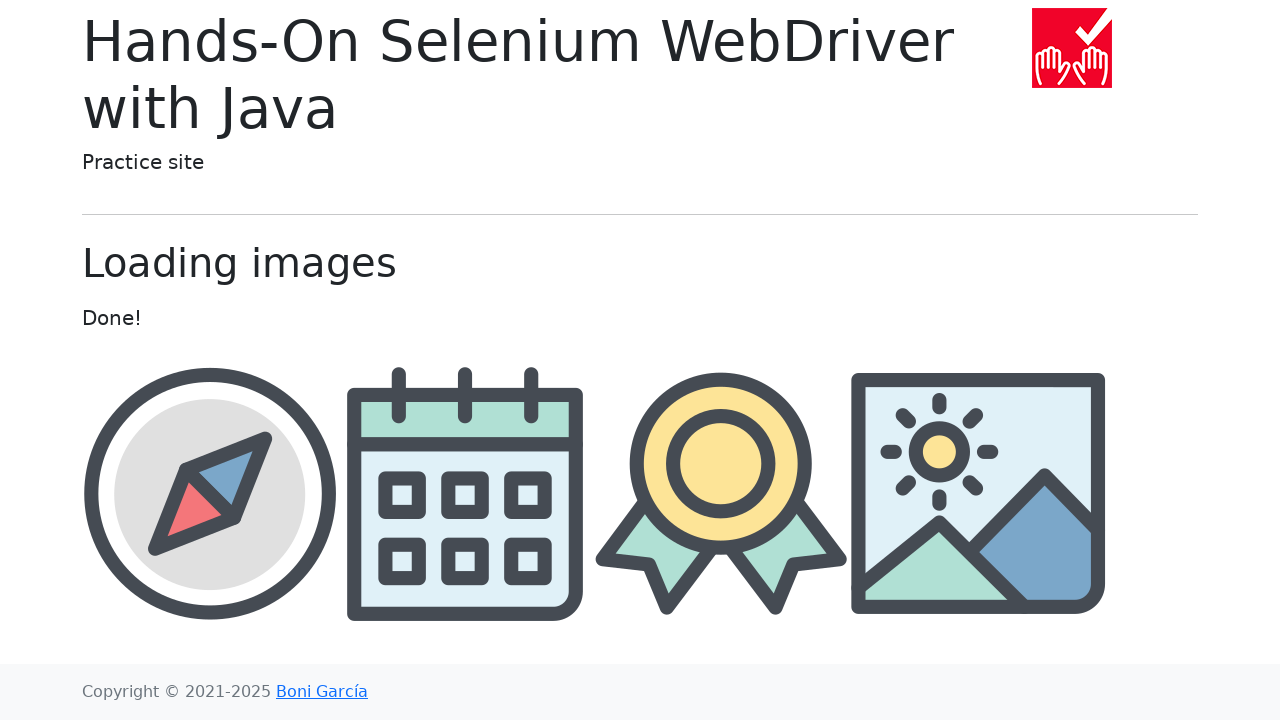

Award image loaded
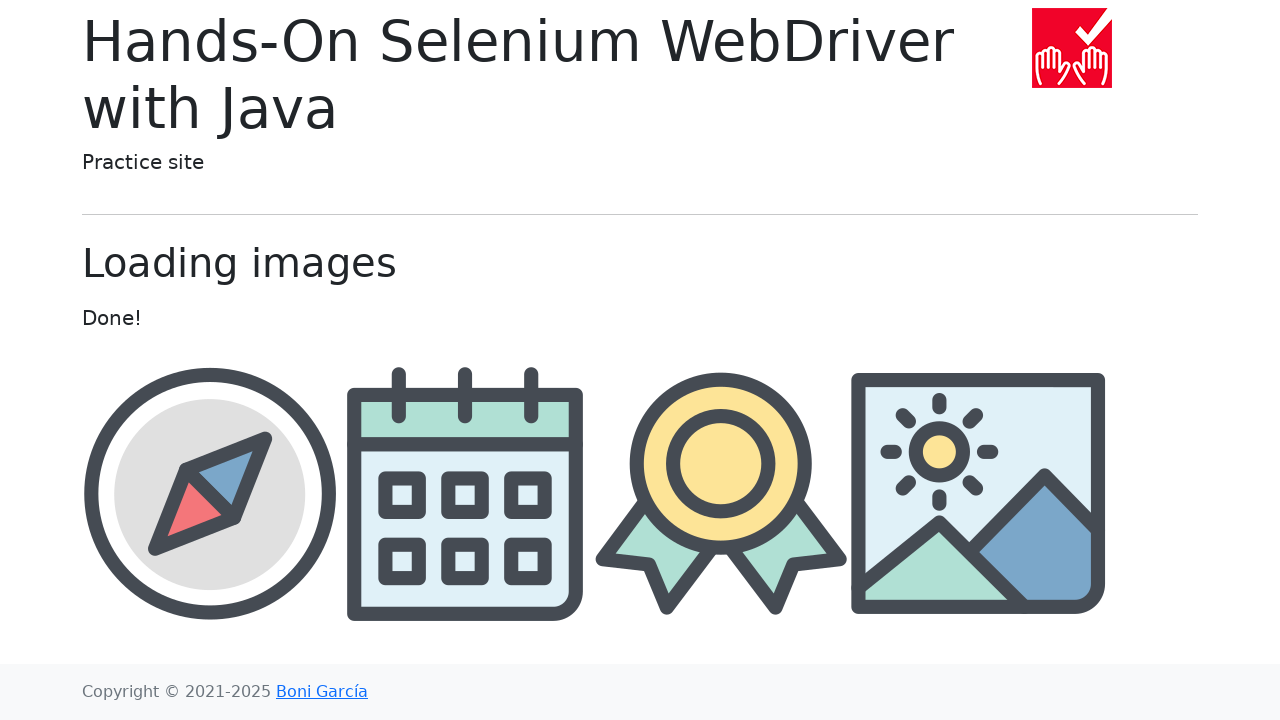

Verified award image has valid src attribute
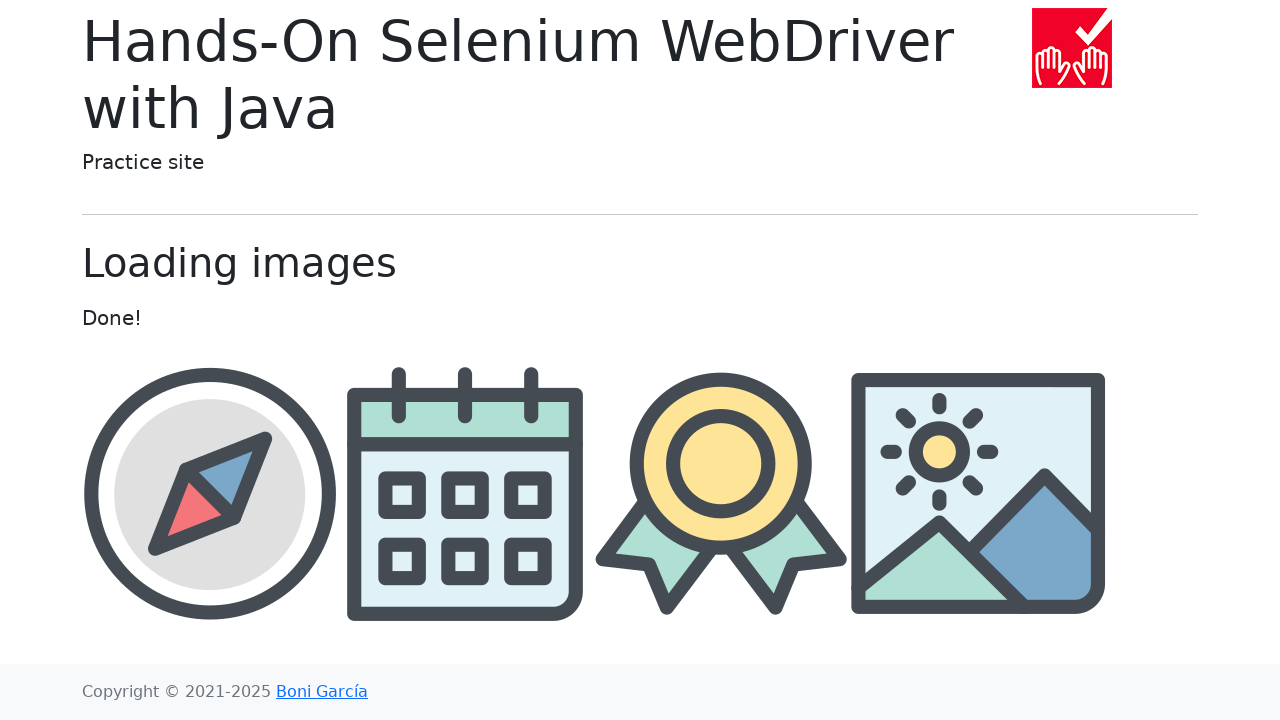

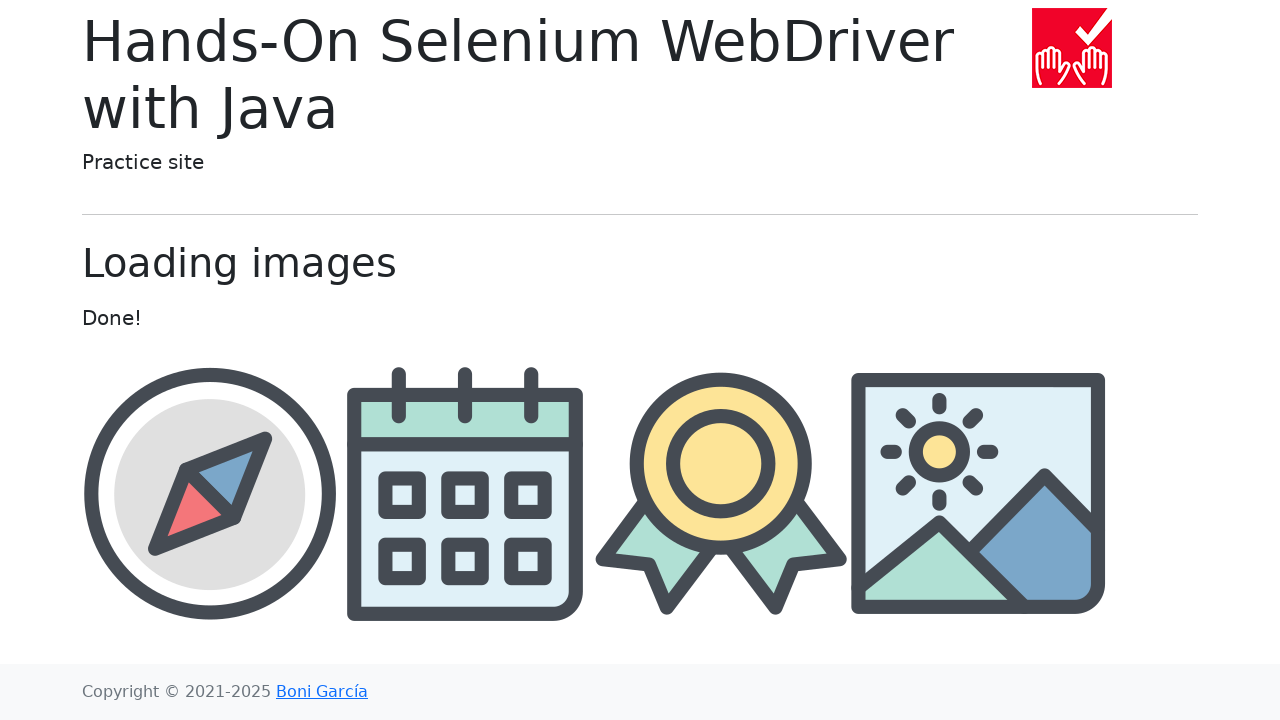